Tests drag and drop functionality by dragging an element and dropping it onto a target element within an iframe

Starting URL: http://jqueryui.com/droppable/

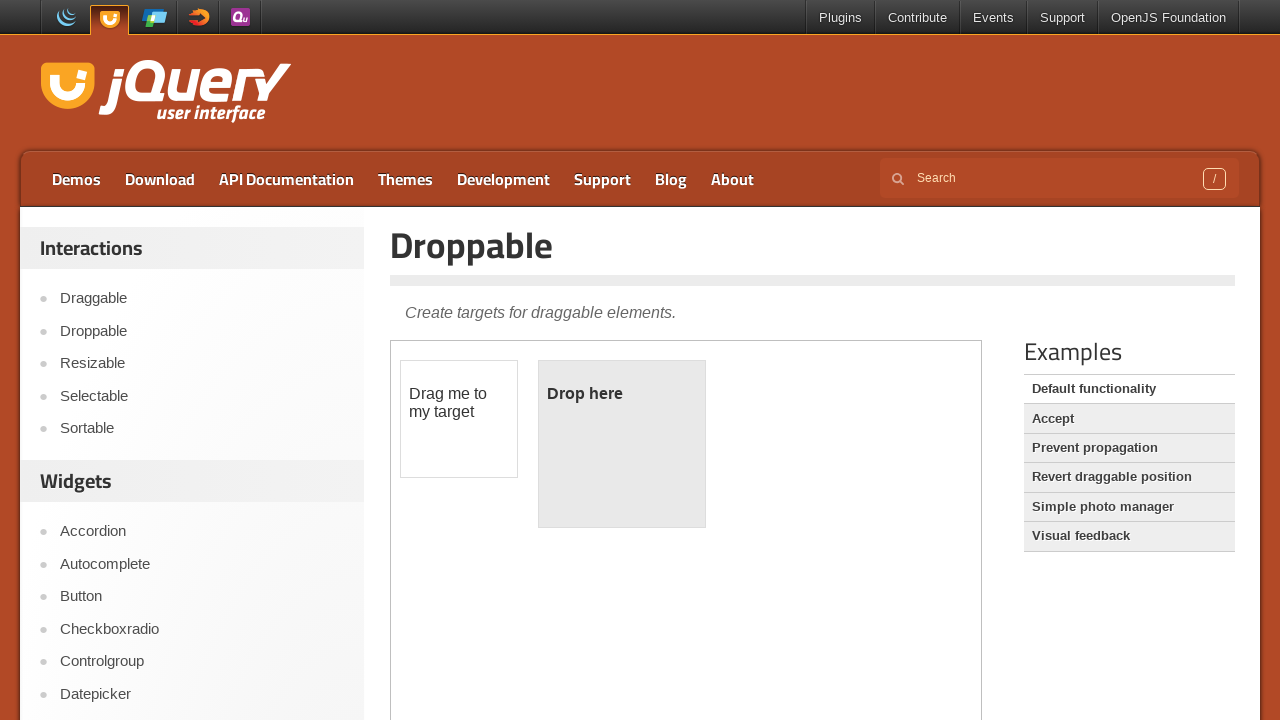

Located the iframe containing the drag and drop demo
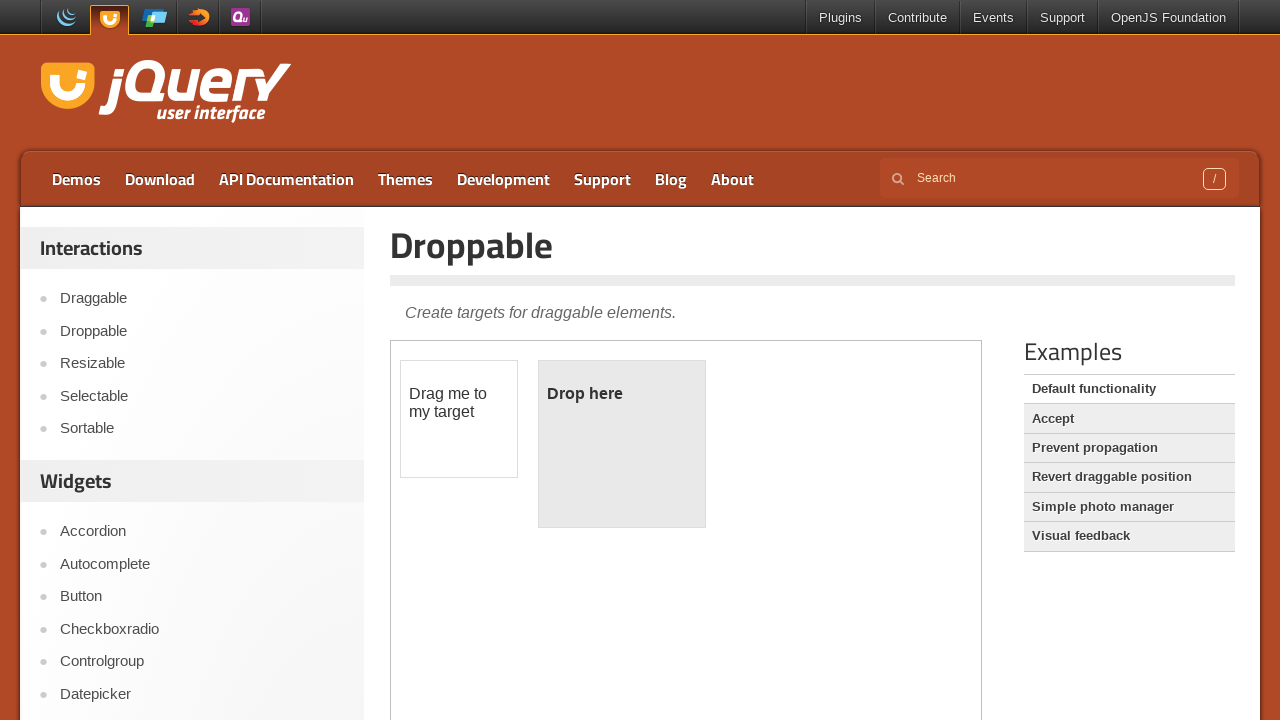

Located the draggable element
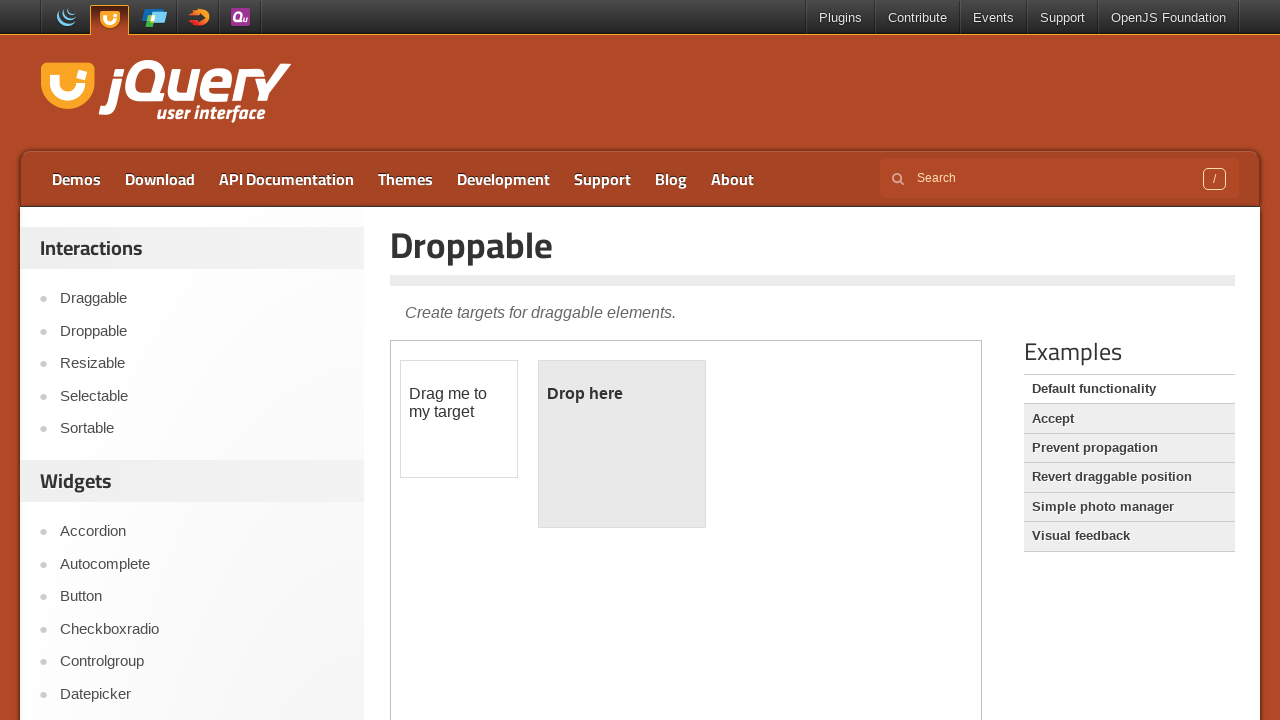

Located the droppable target element
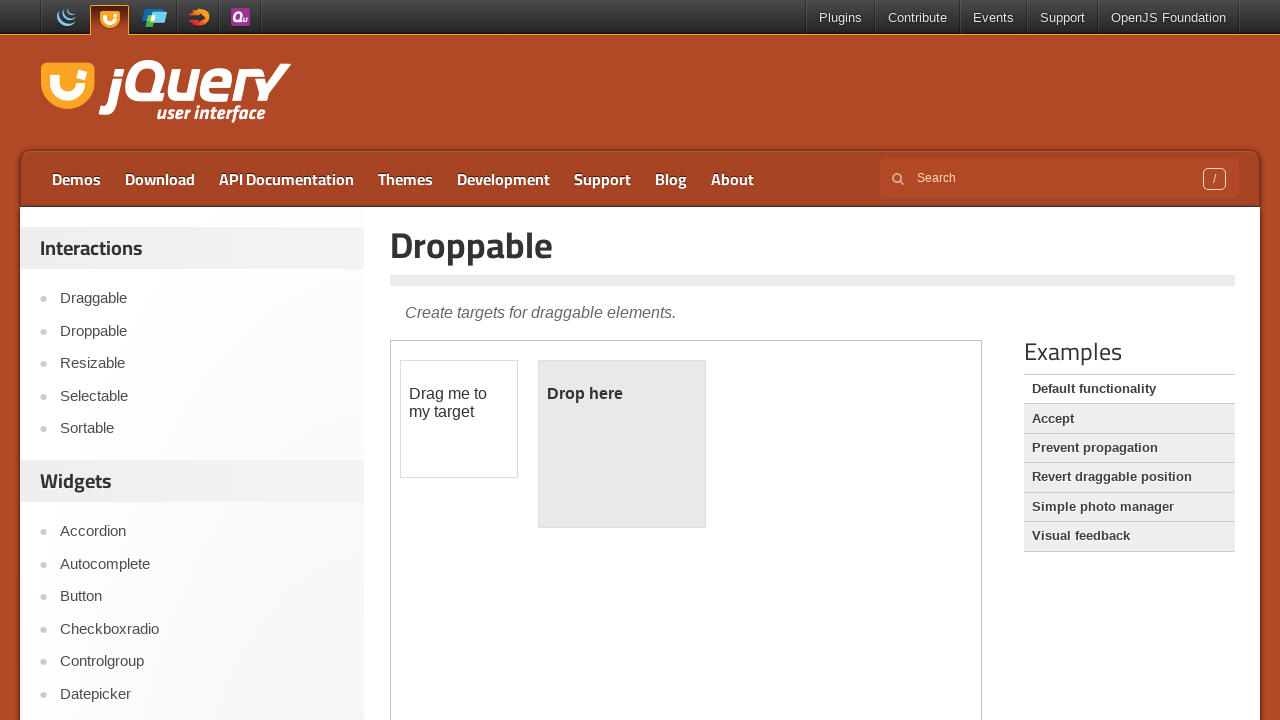

Dragged the draggable element onto the droppable target at (622, 444)
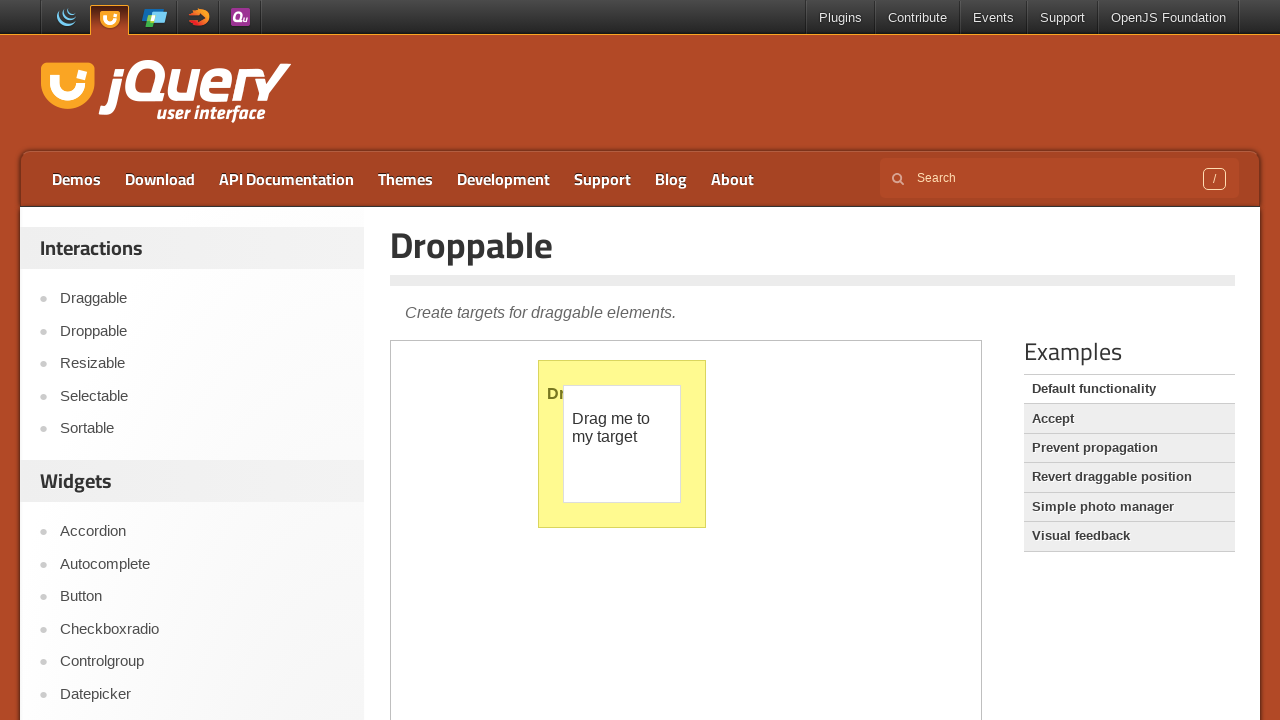

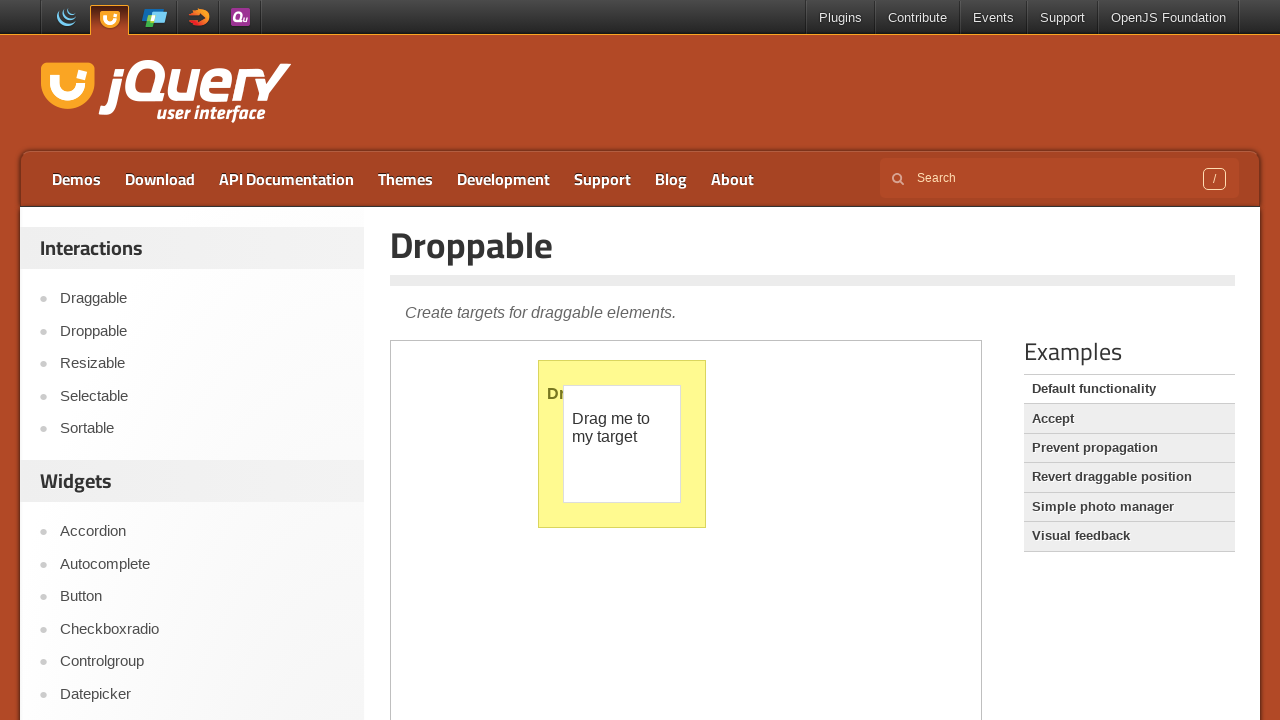